Refreshes a GitHub profile page multiple times with random delays between refreshes

Starting URL: https://www.github.com/furkanulutas0

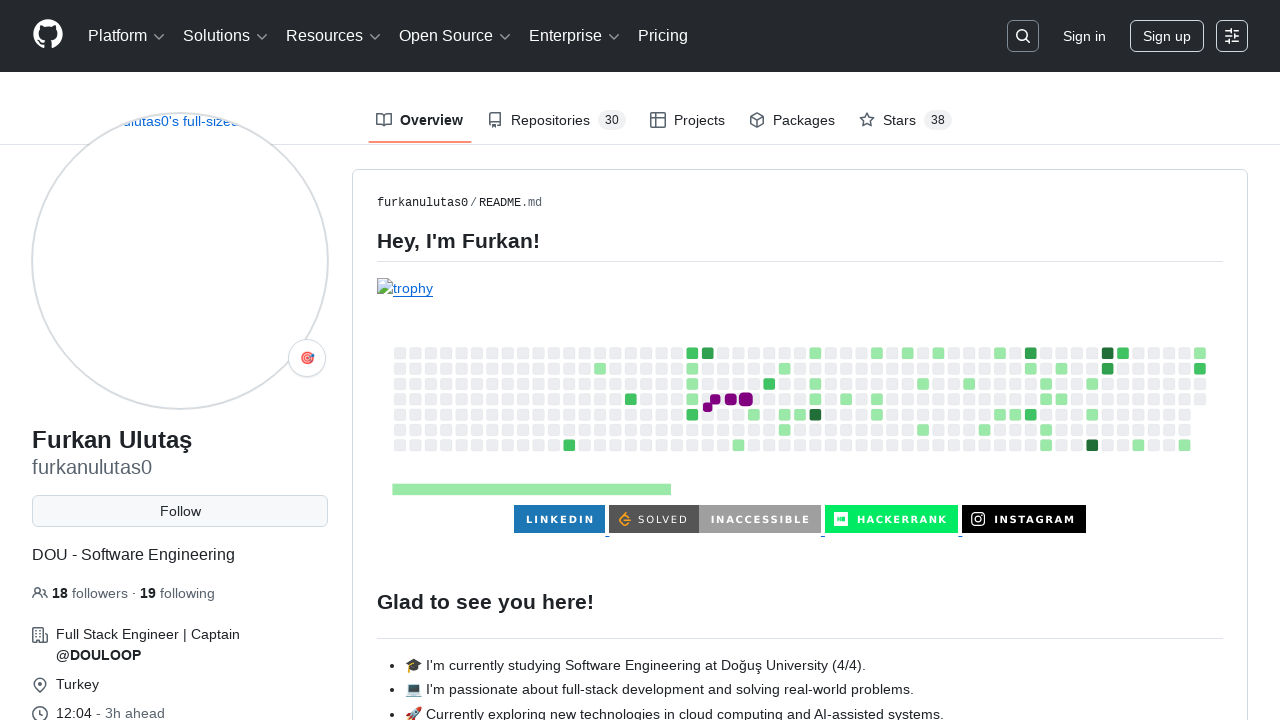

Waited 2 seconds before refresh
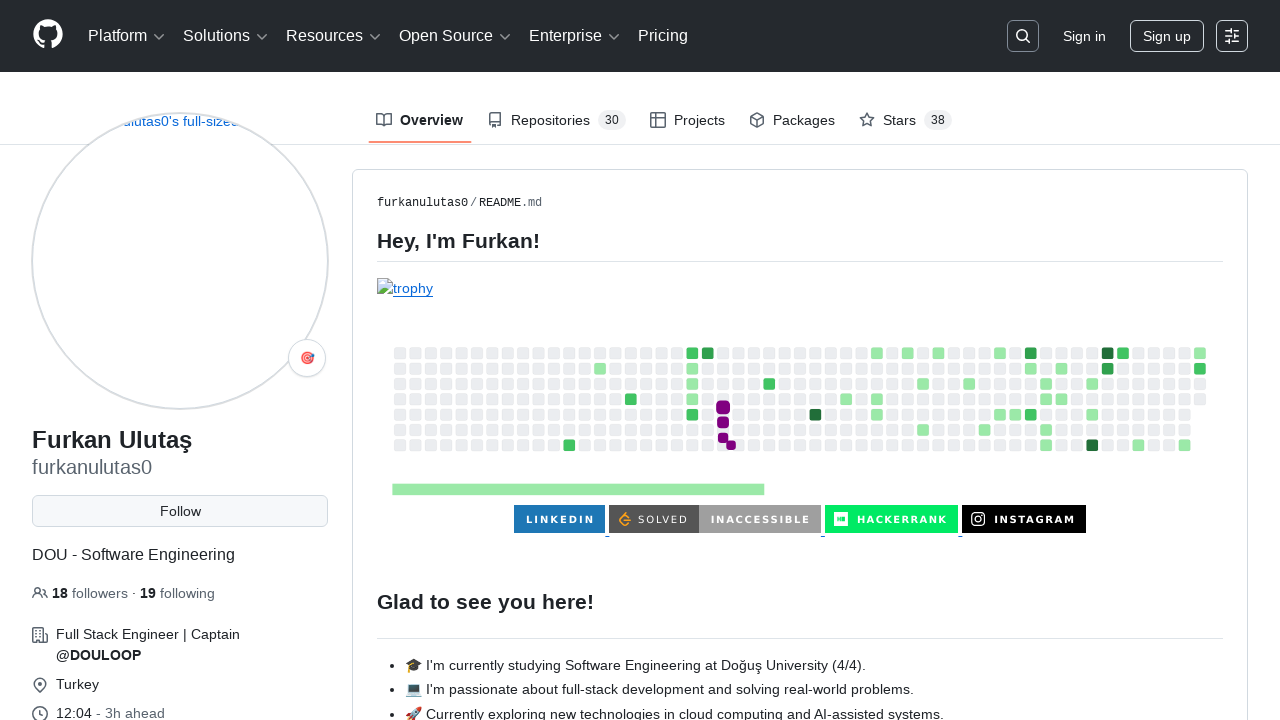

Refreshed GitHub profile page
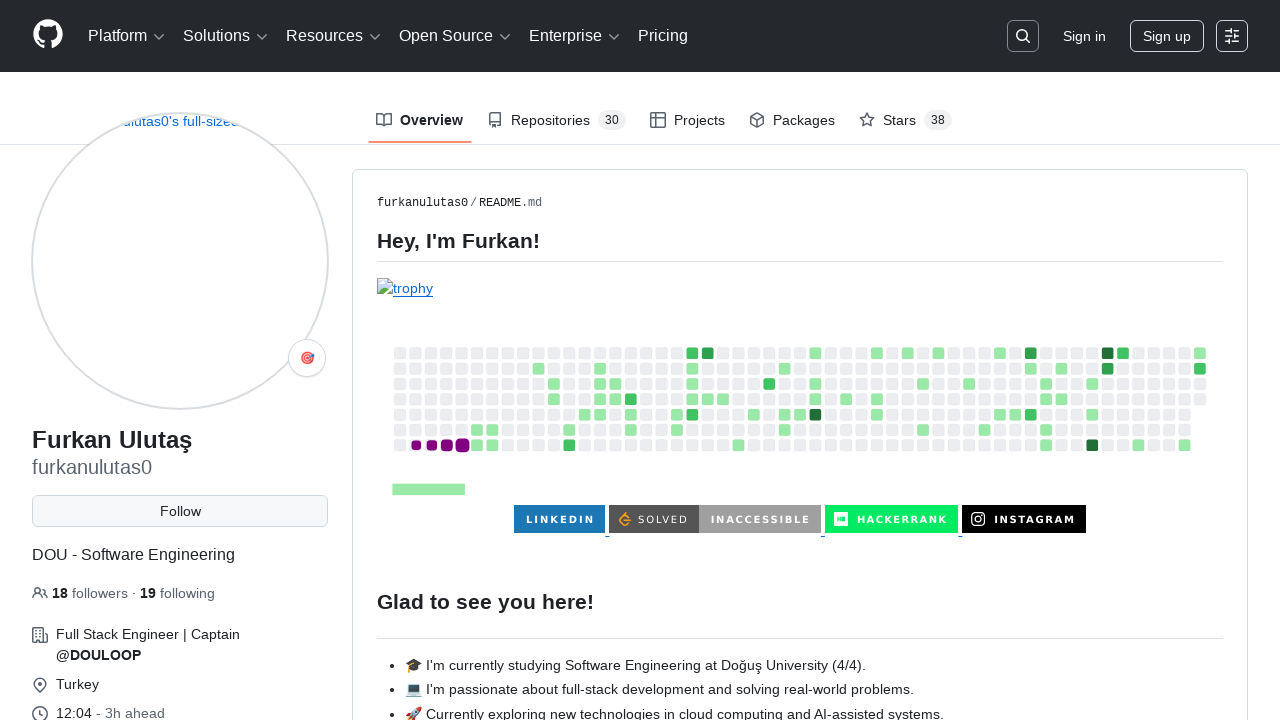

Waited 3 seconds before refresh
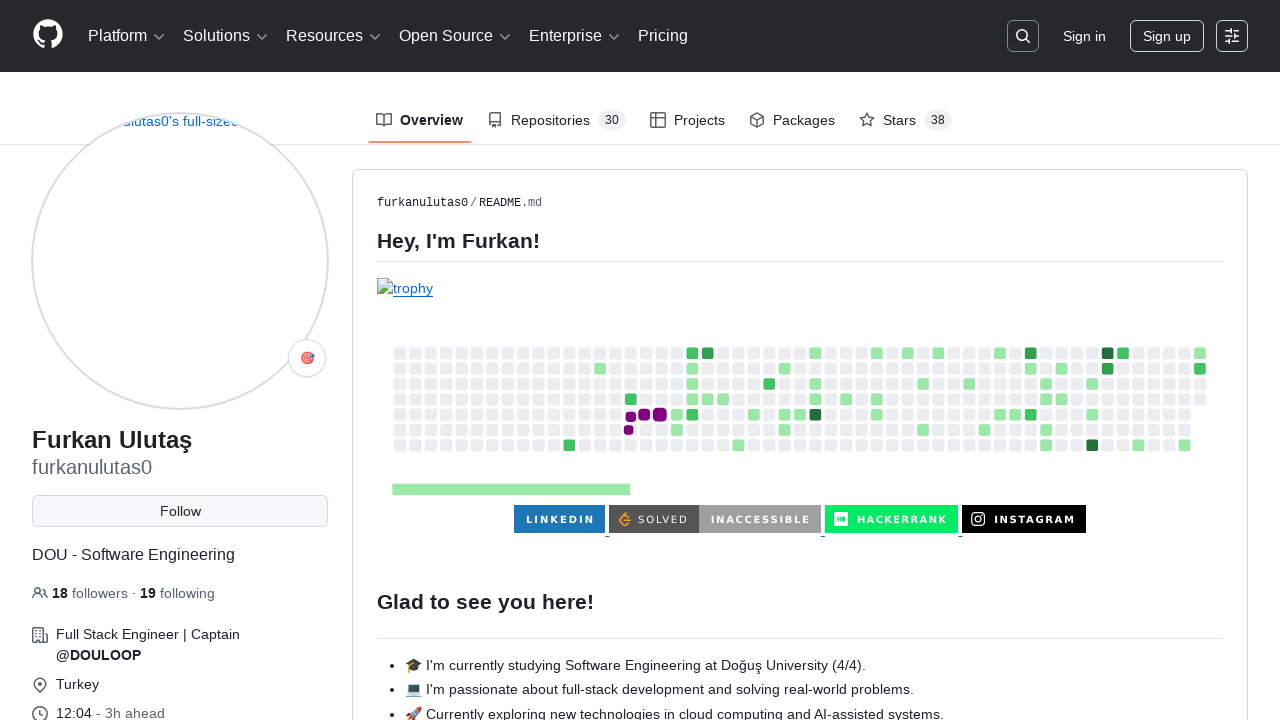

Refreshed GitHub profile page
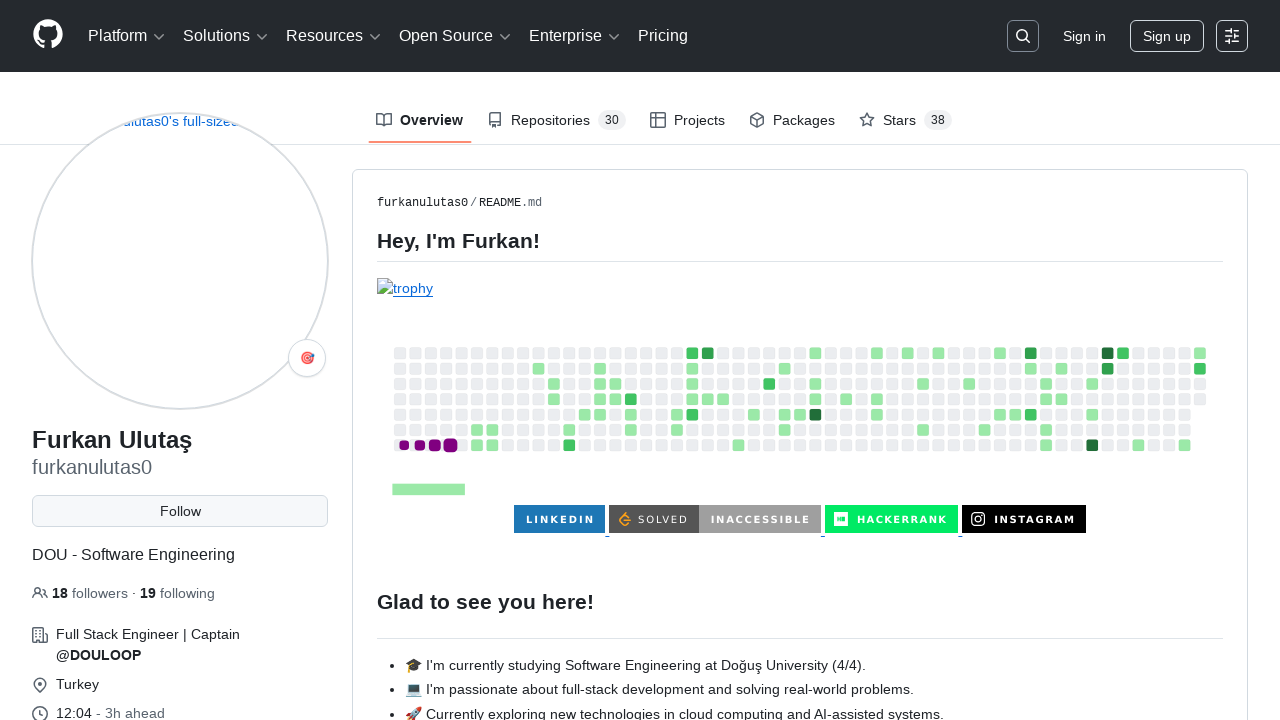

Waited 2 seconds before refresh
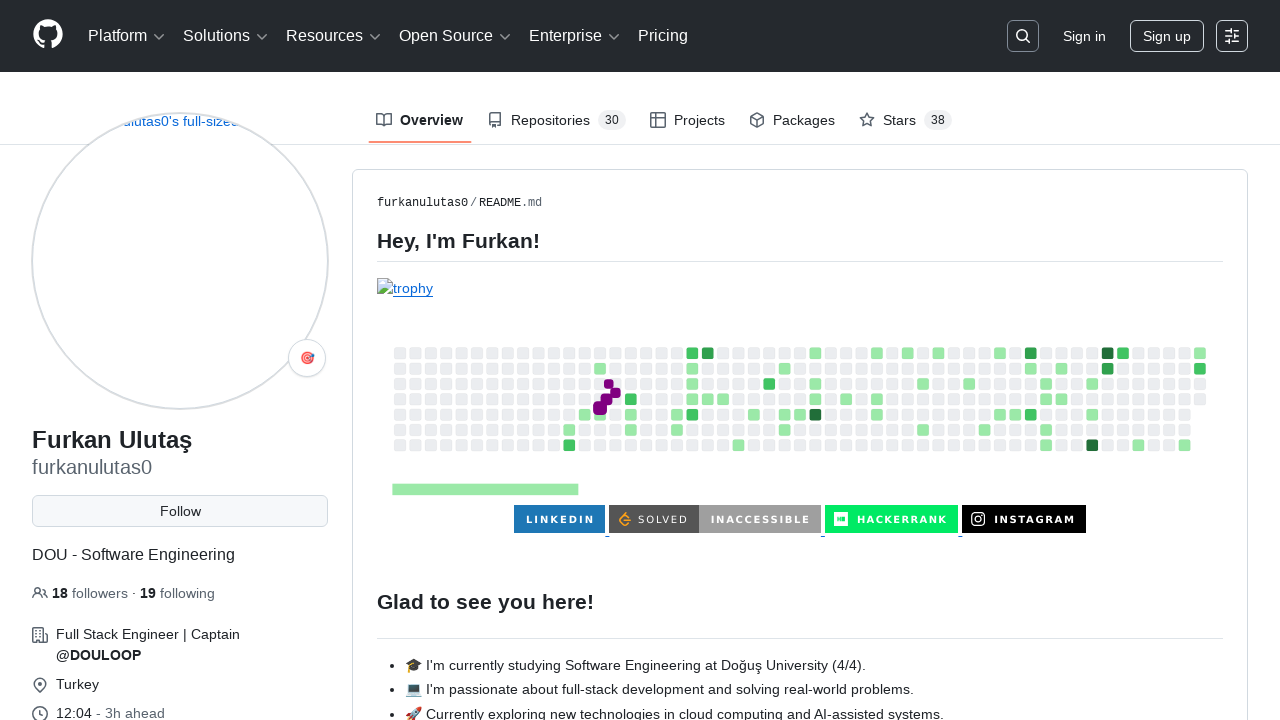

Refreshed GitHub profile page
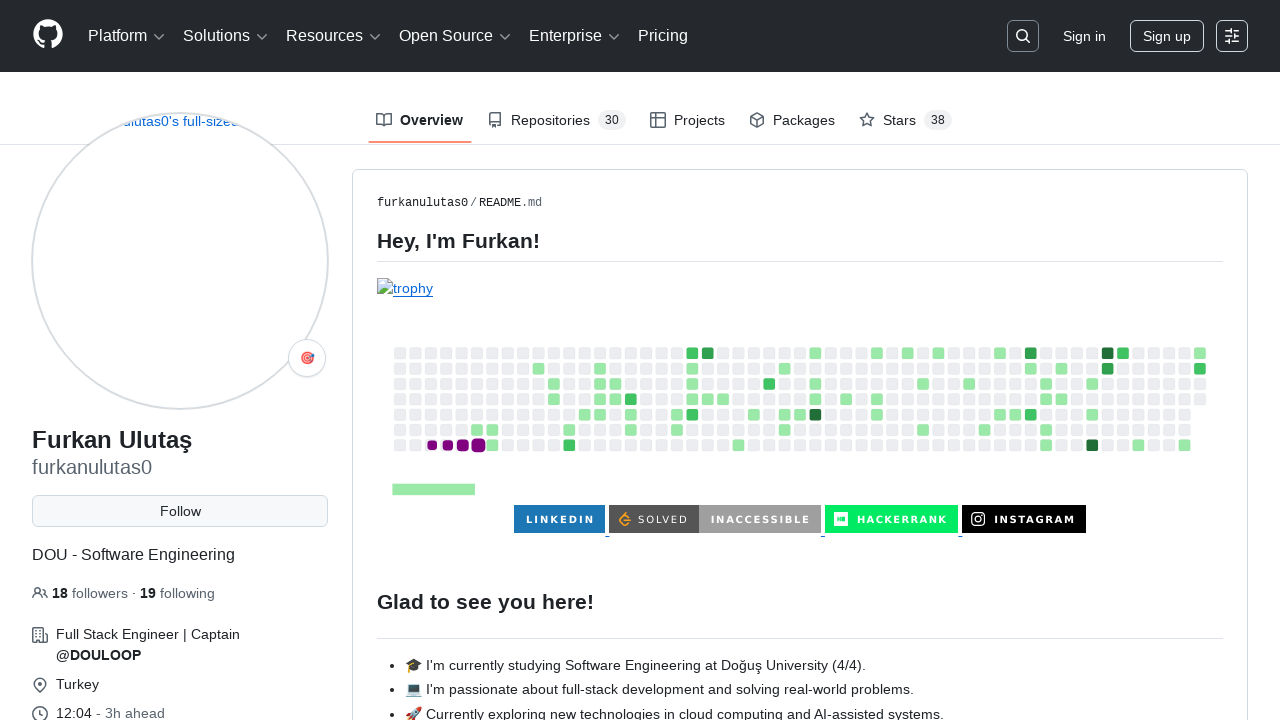

Waited 3 seconds before refresh
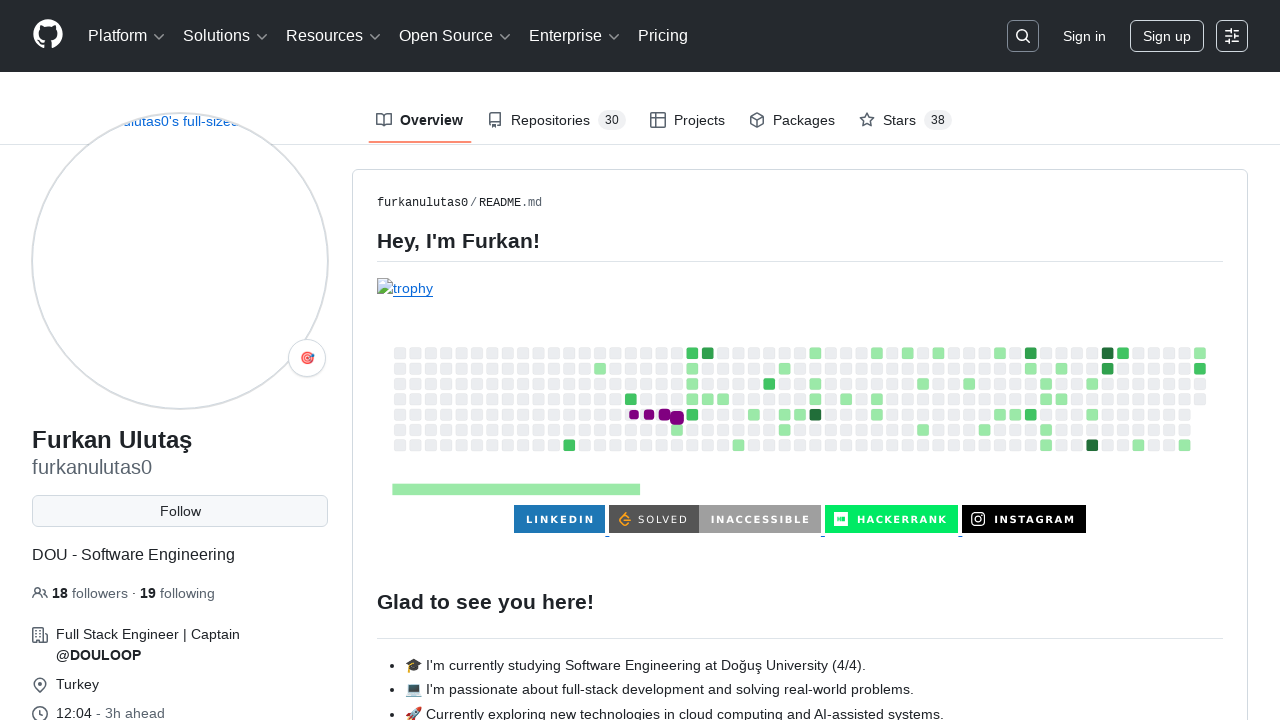

Refreshed GitHub profile page
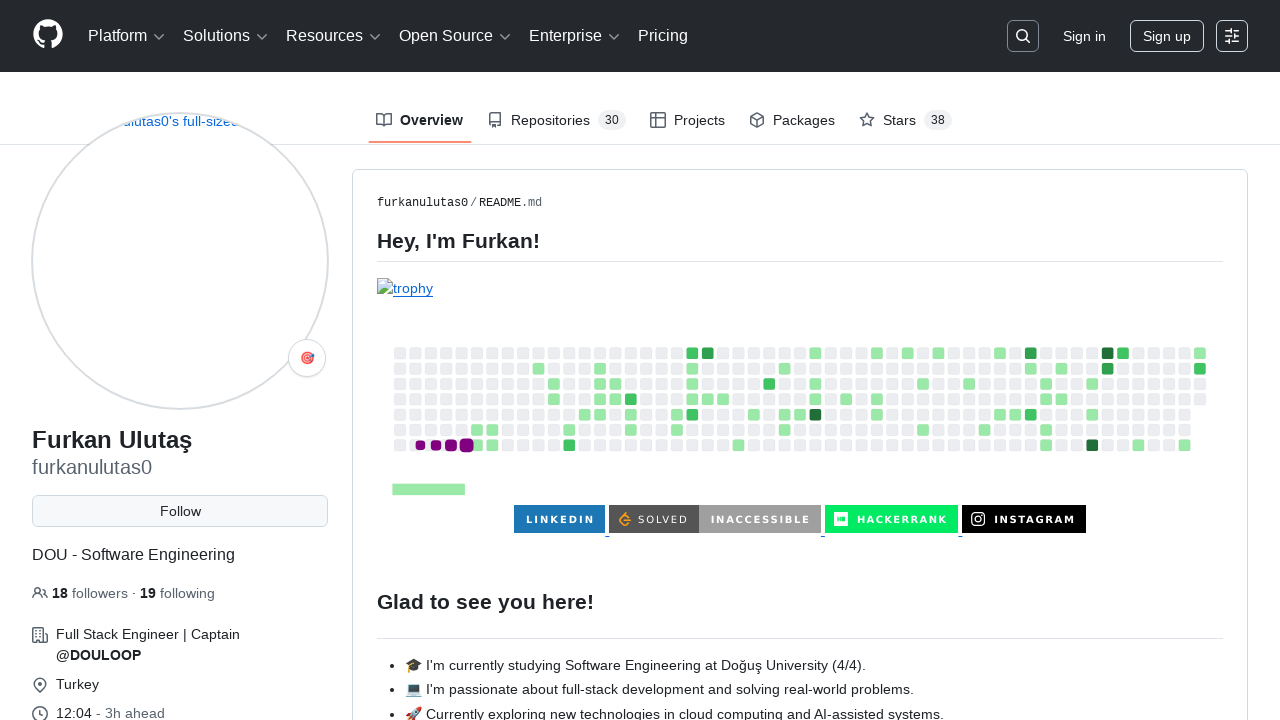

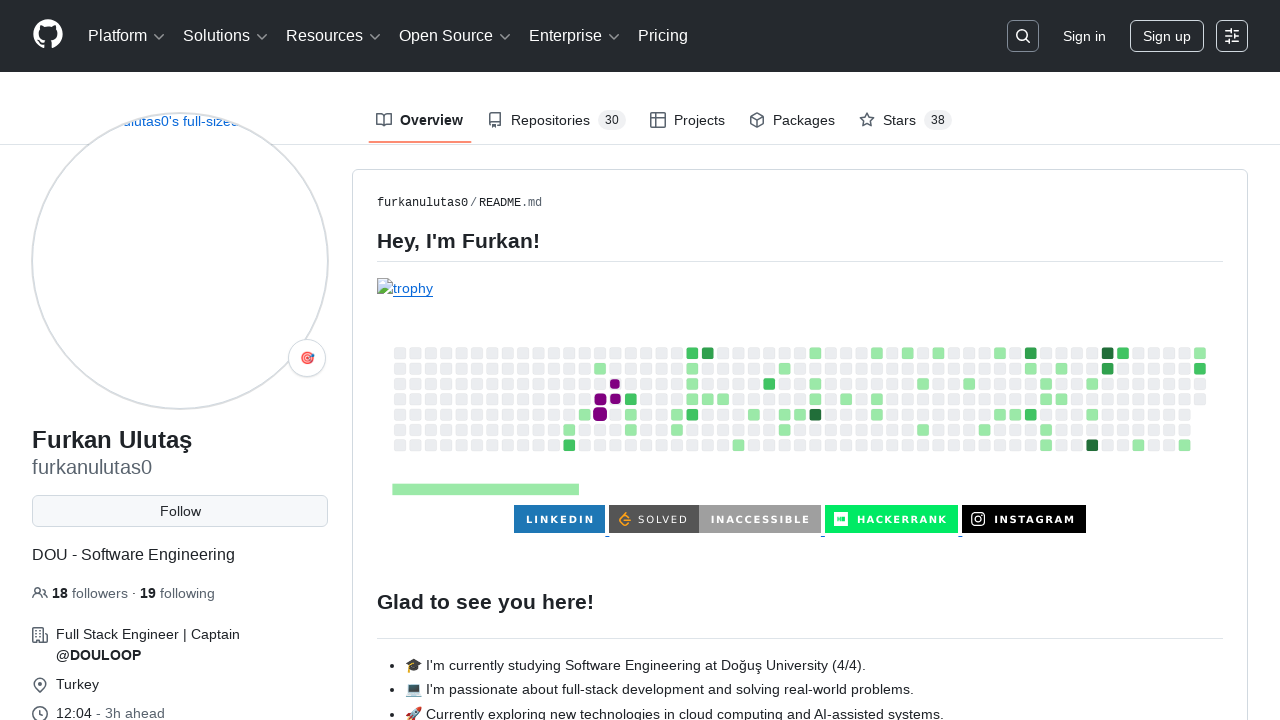